Tests navigation from the home page to the about page by clicking the about link and verifying the page loads successfully.

Starting URL: https://v1.training-support.net

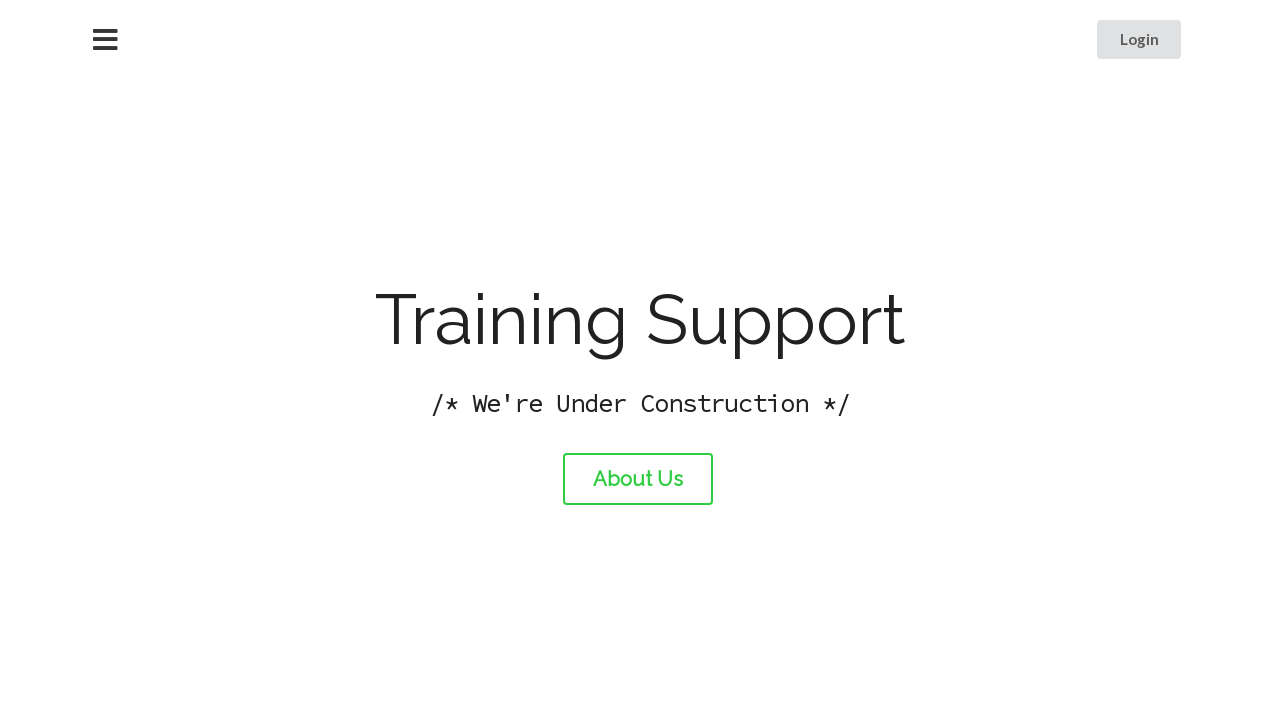

Clicked the about link to navigate from home page at (638, 479) on #about-link
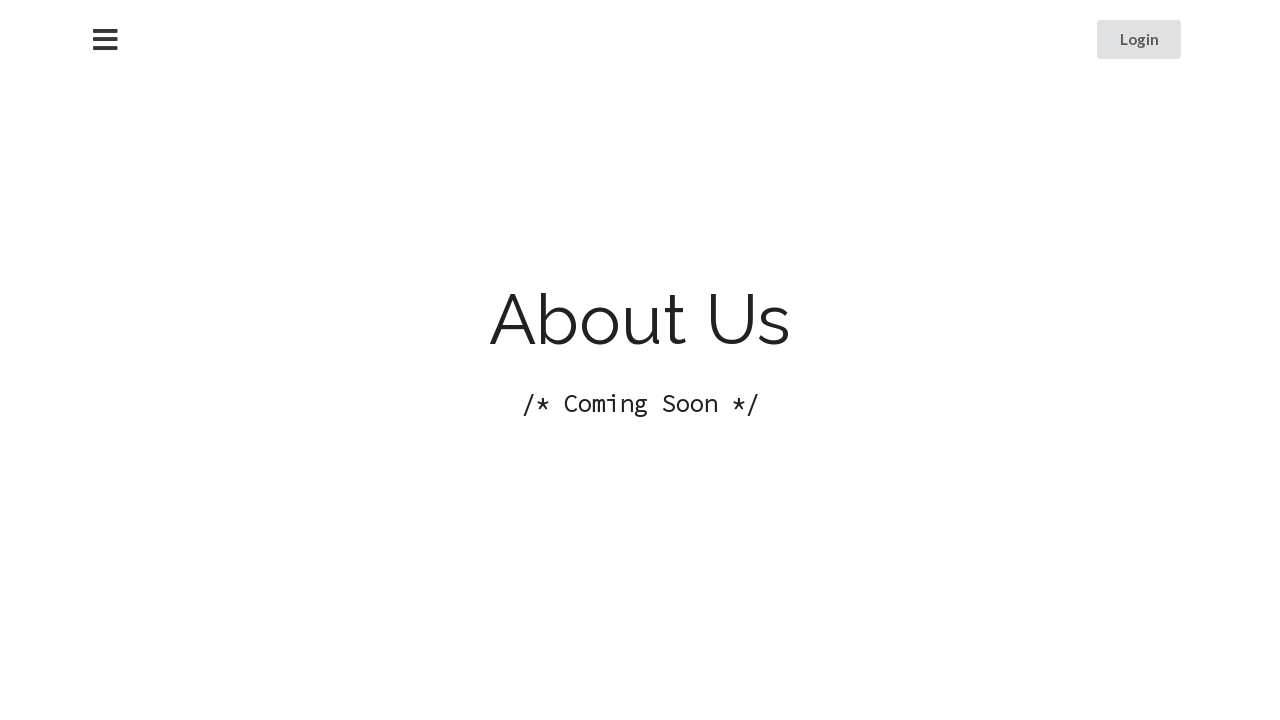

About page loaded successfully
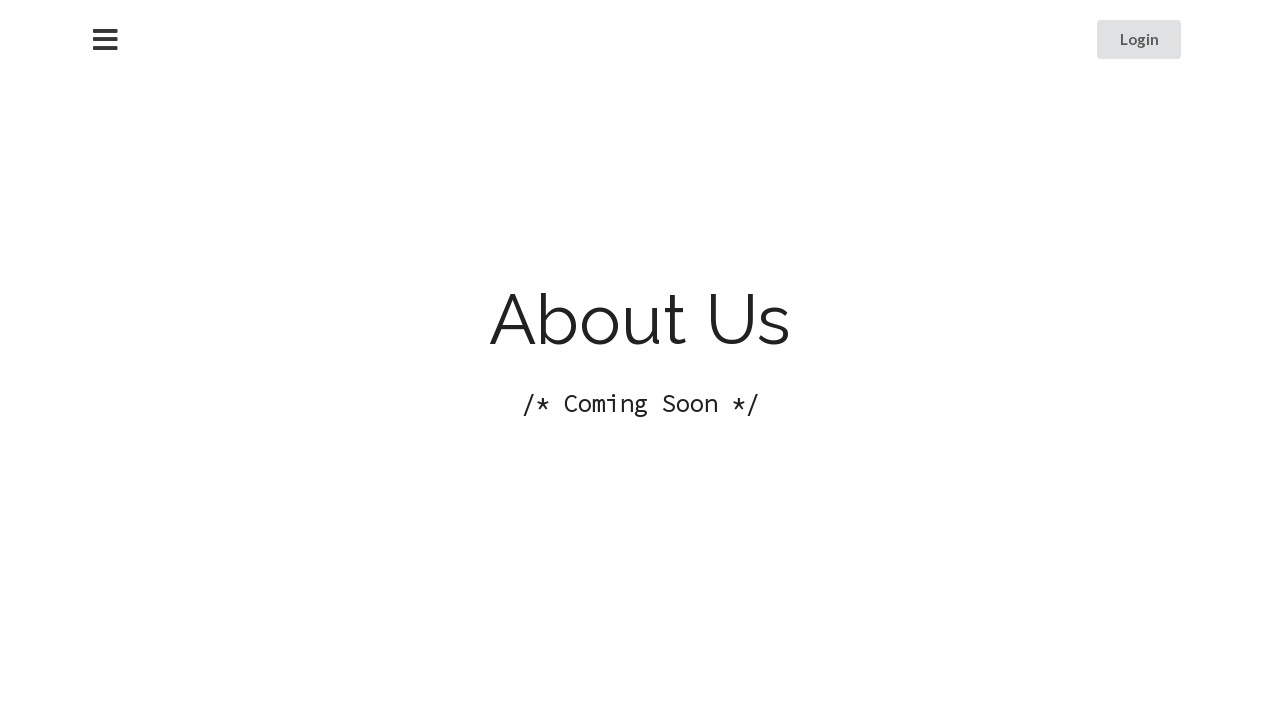

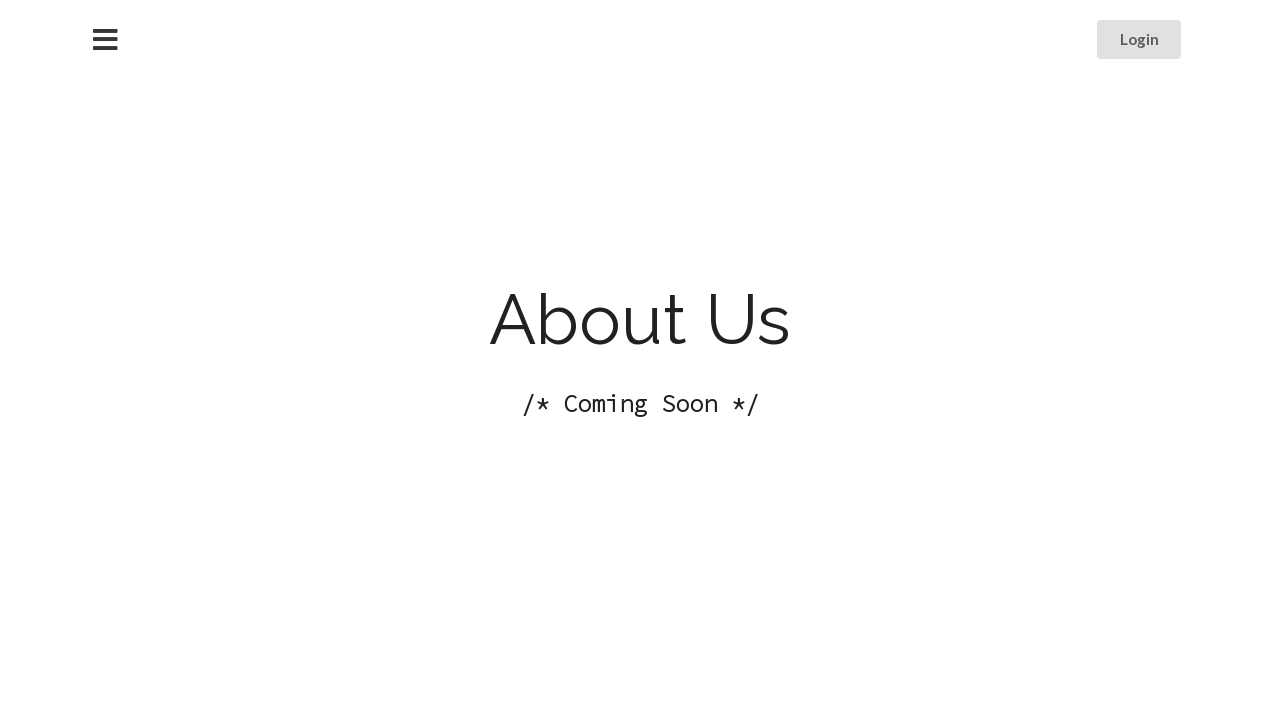